Tests registration form by filling first name, last name, and email fields, then submitting the form and verifying success message

Starting URL: http://suninjuly.github.io/registration1.html

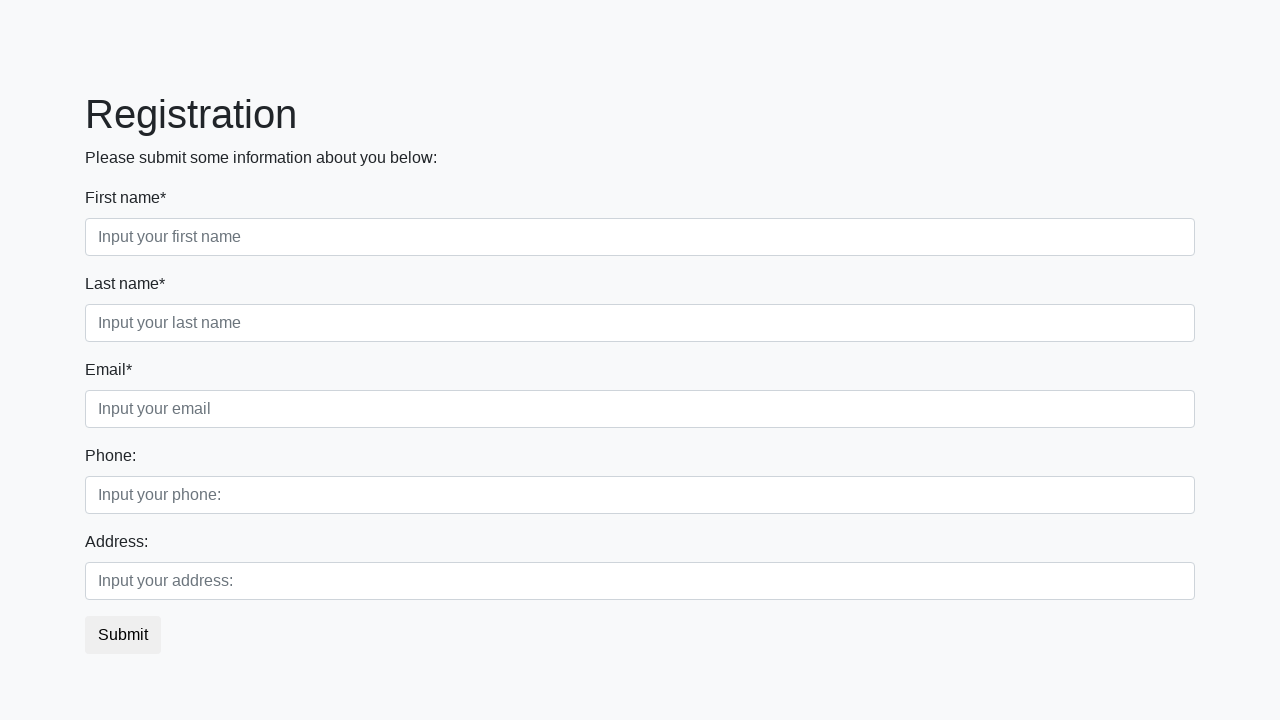

Navigated to registration form page
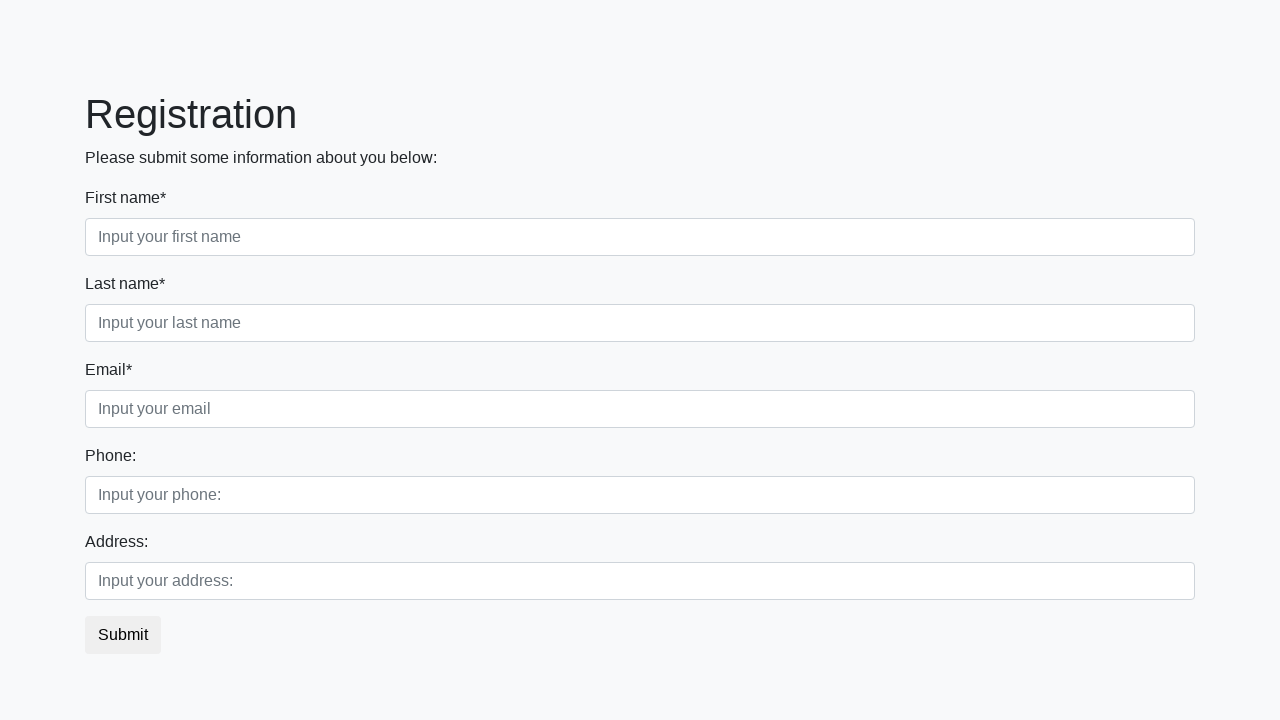

Filled first name field with 'Ivan' on .first_block input.form-control.first
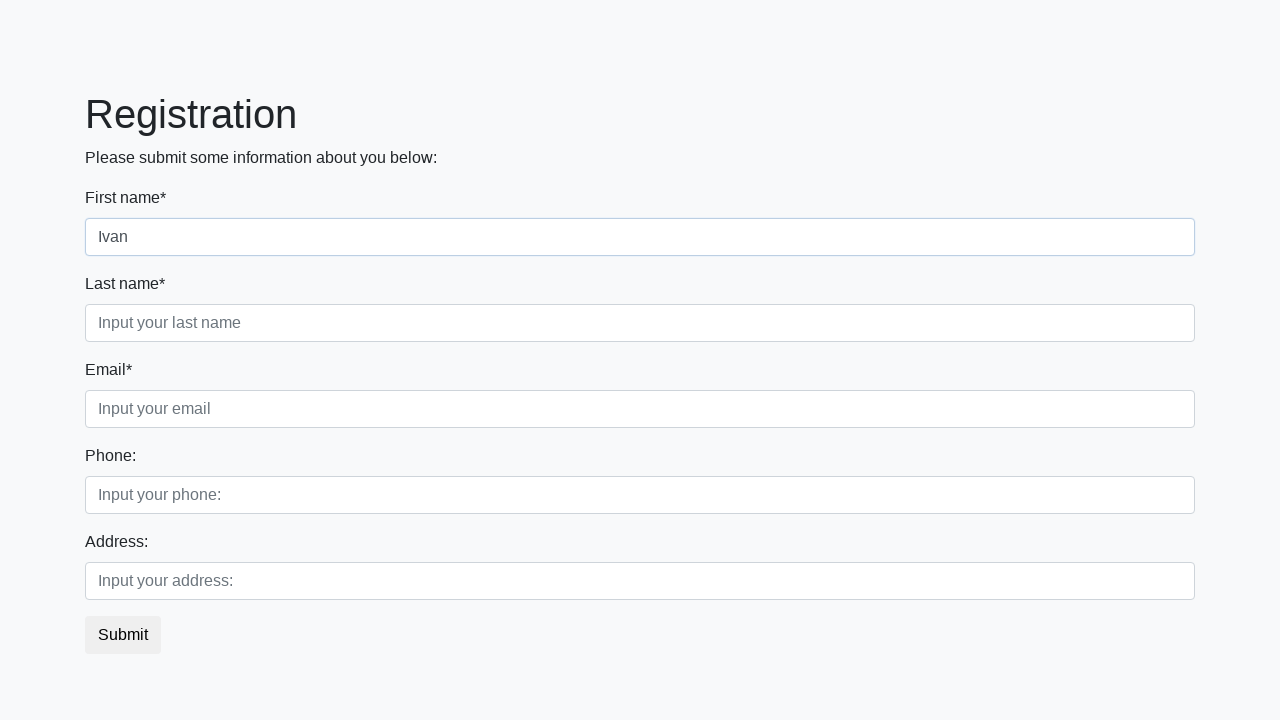

Filled last name field with 'Petrov' on .first_block input.form-control.second
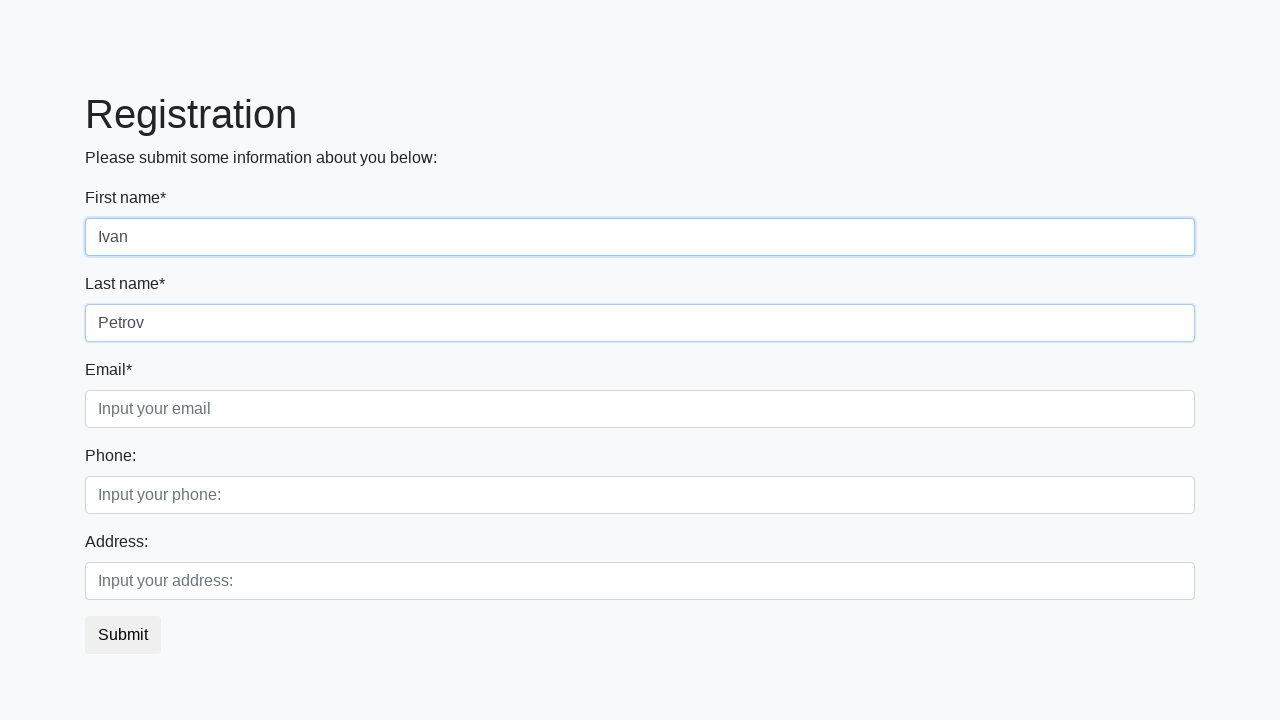

Filled email field with 'test@example.com' on .first_block input.form-control.third
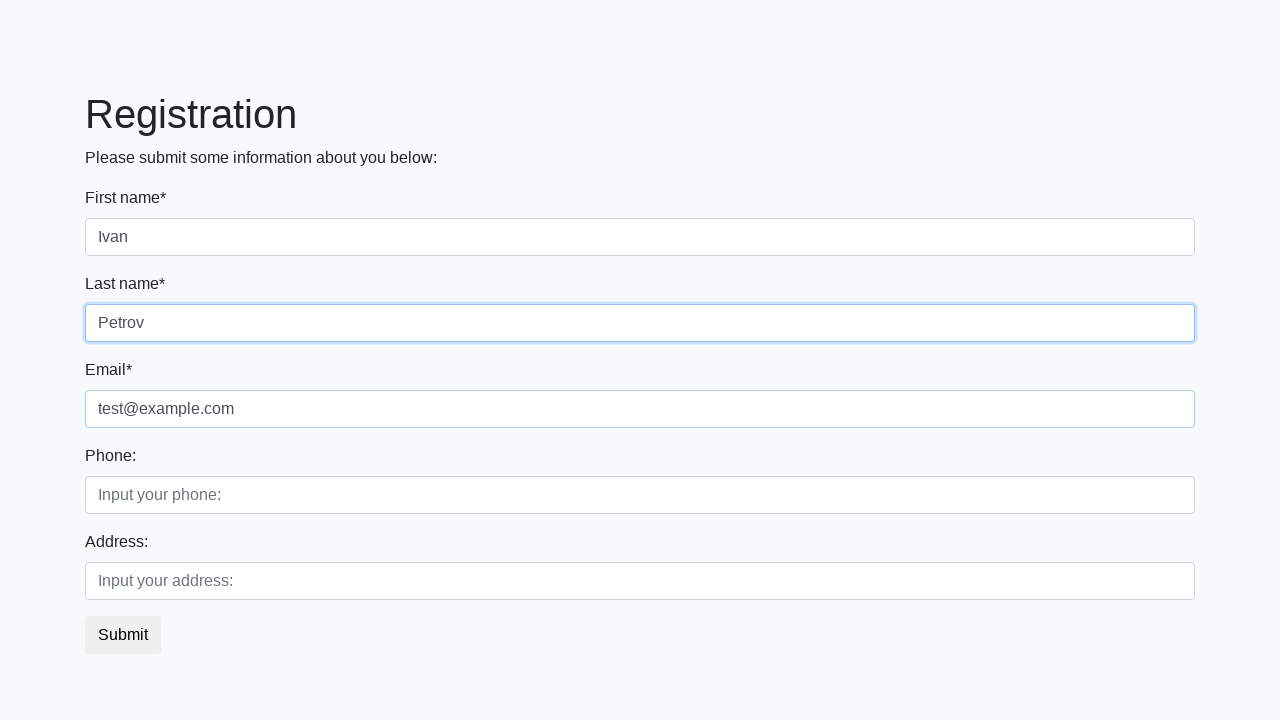

Clicked submit button to register at (123, 635) on button.btn
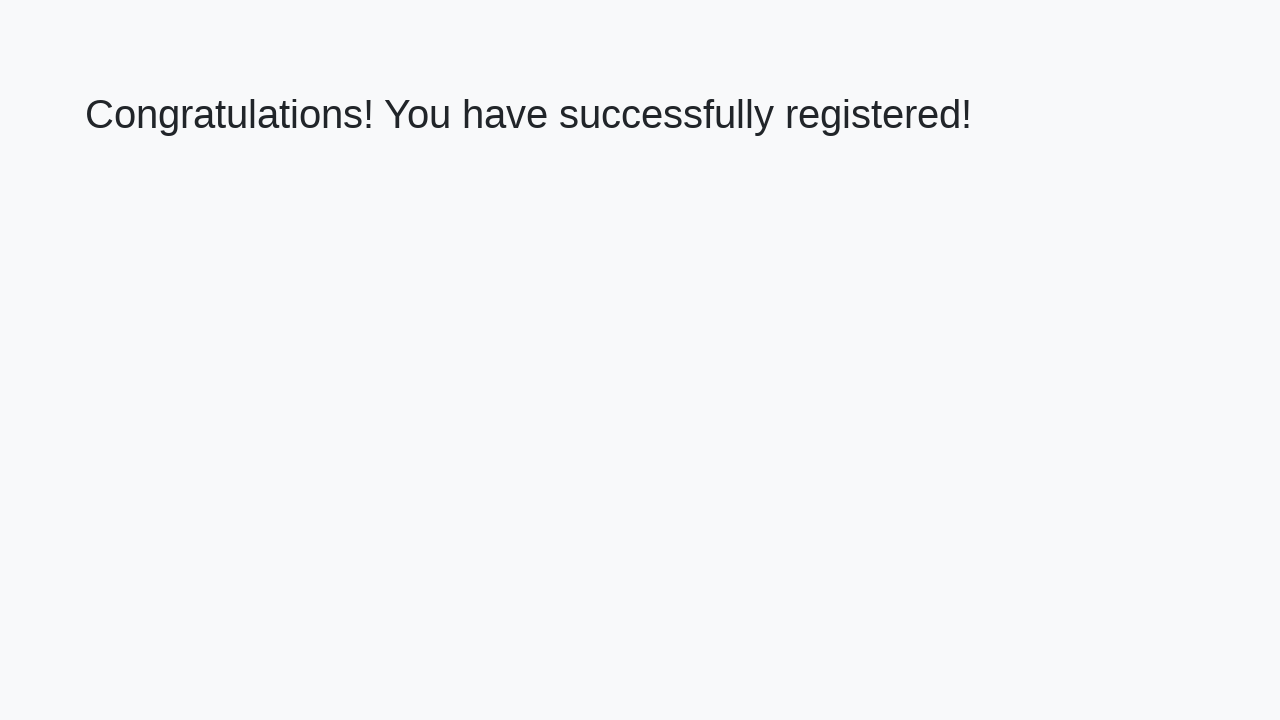

Success message element loaded
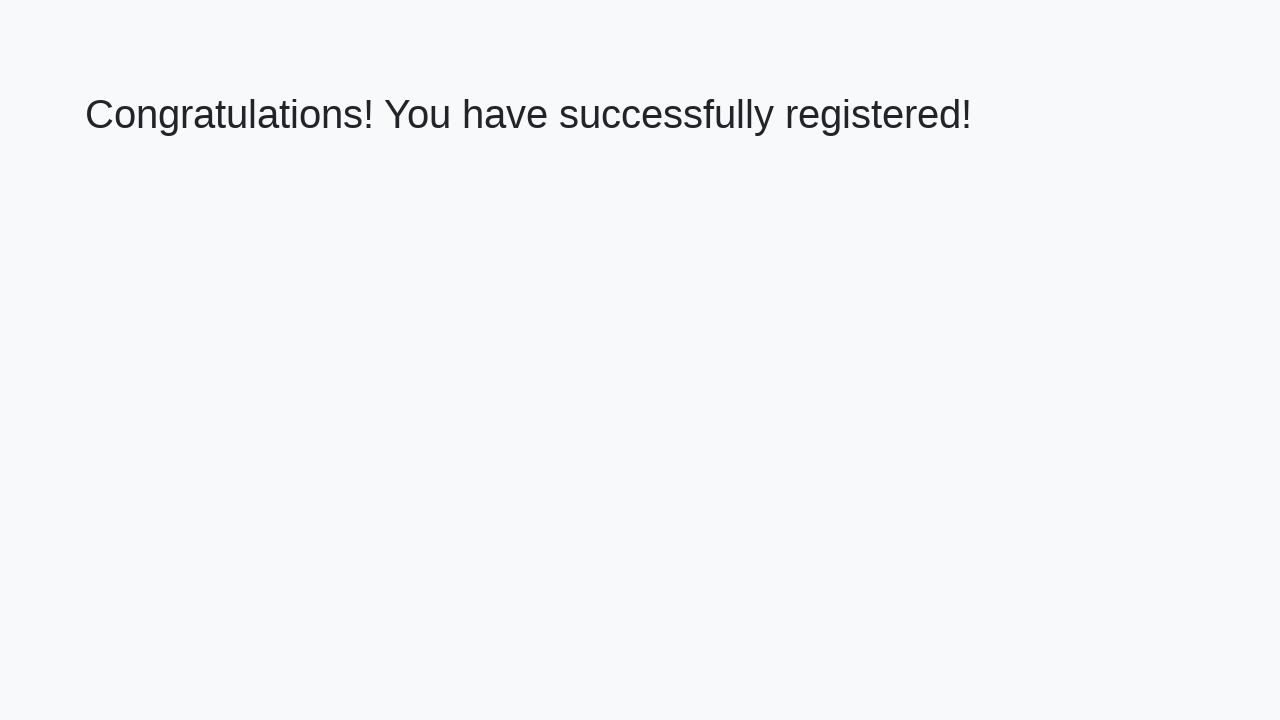

Retrieved success message text
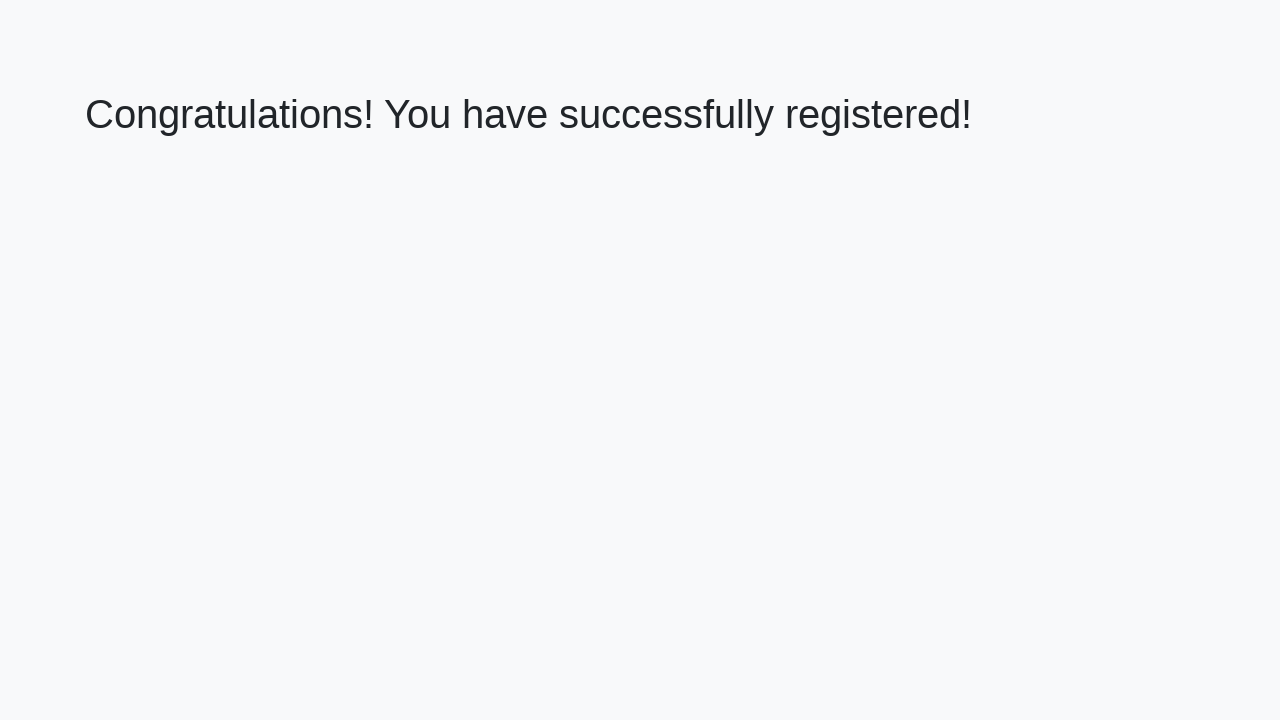

Verified success message: 'Congratulations! You have successfully registered!'
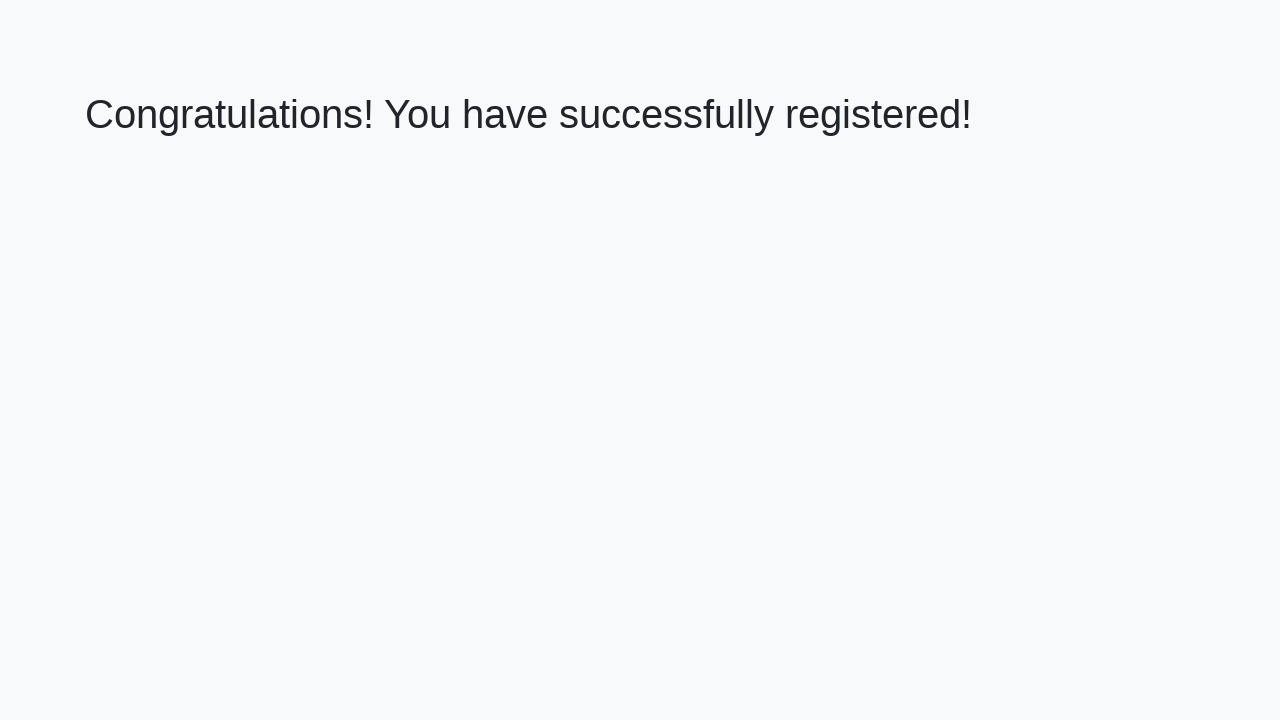

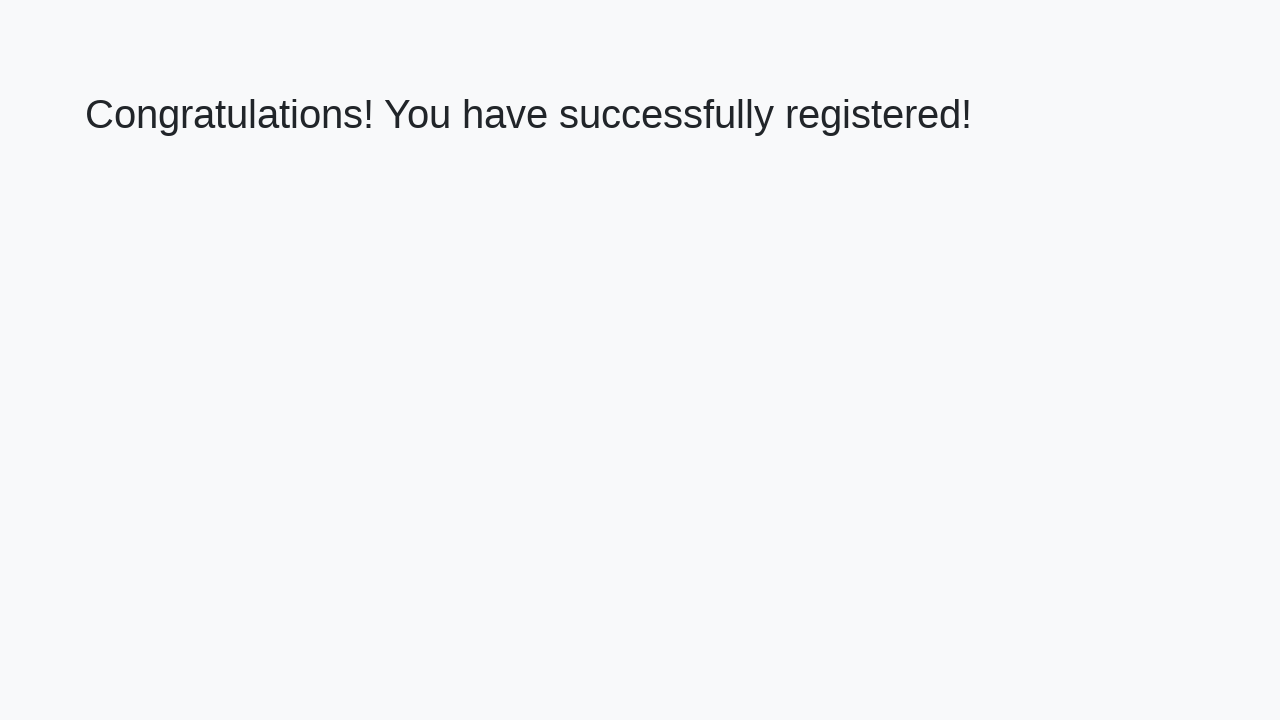